Tests file download functionality by clicking on download links and verifying the downloads complete

Starting URL: https://the-internet.herokuapp.com/download

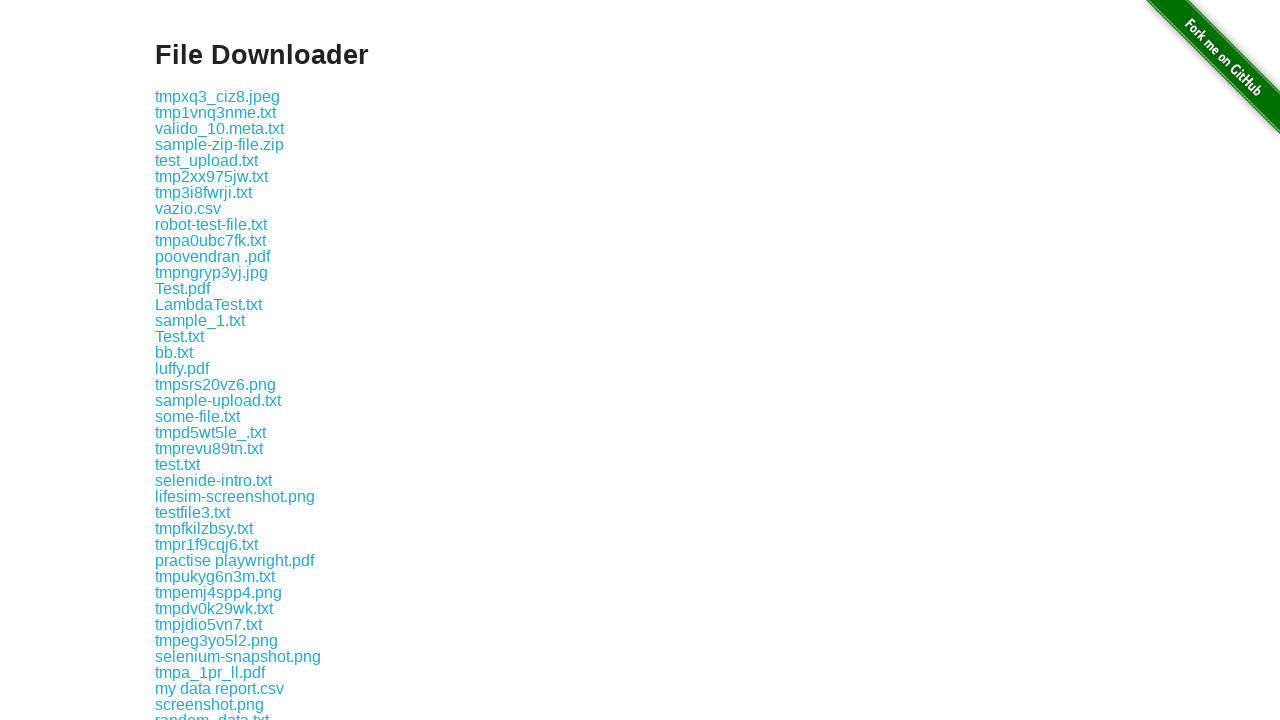

Waited for download links to be present on the page
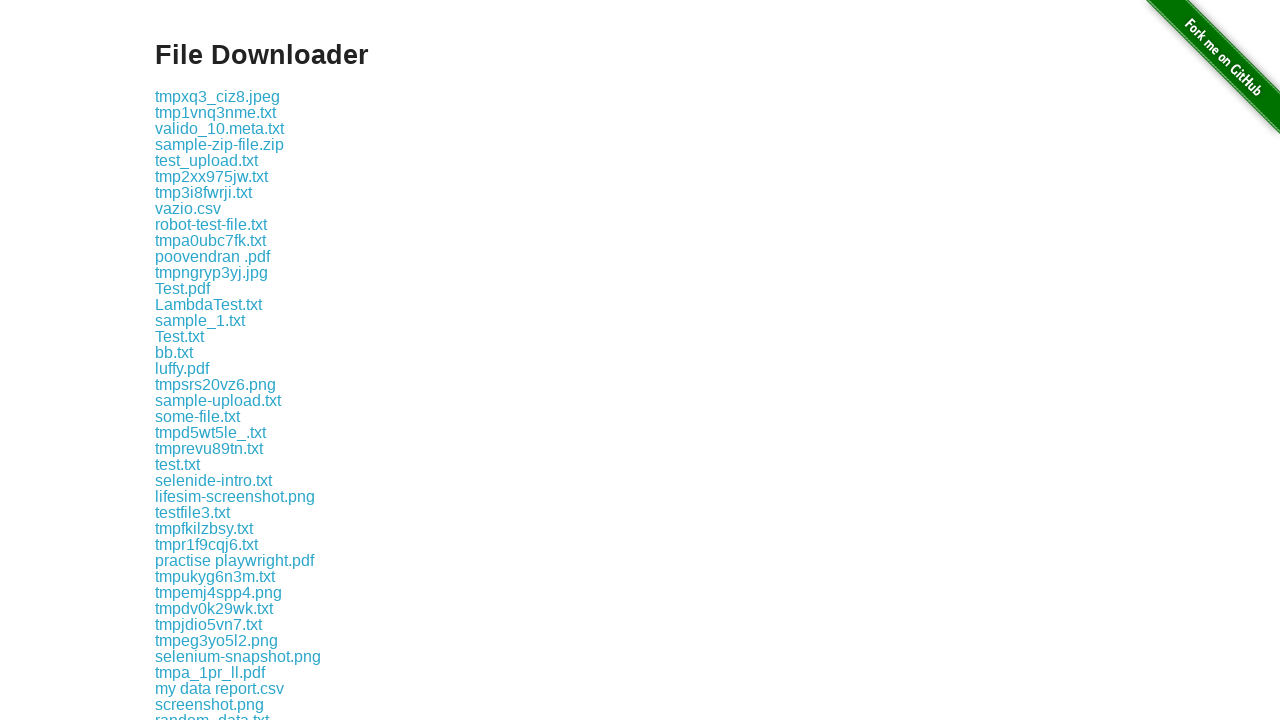

Located all download links on the page
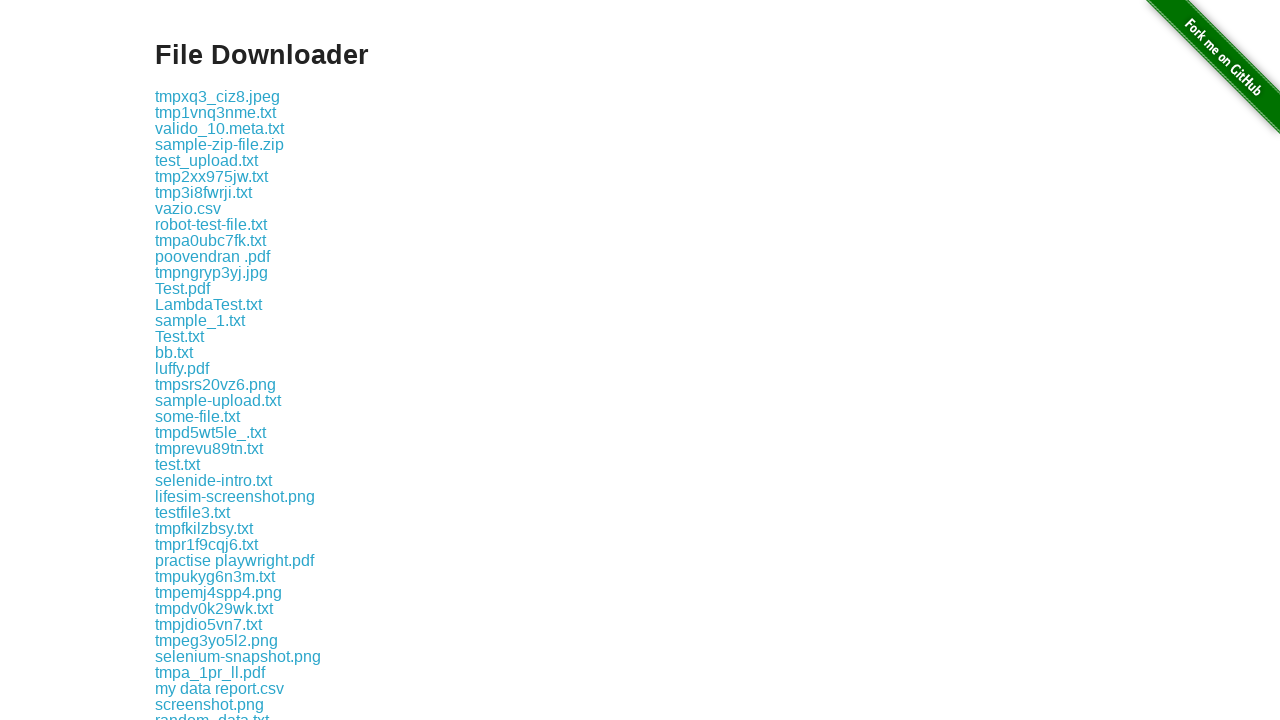

Selected the first download link
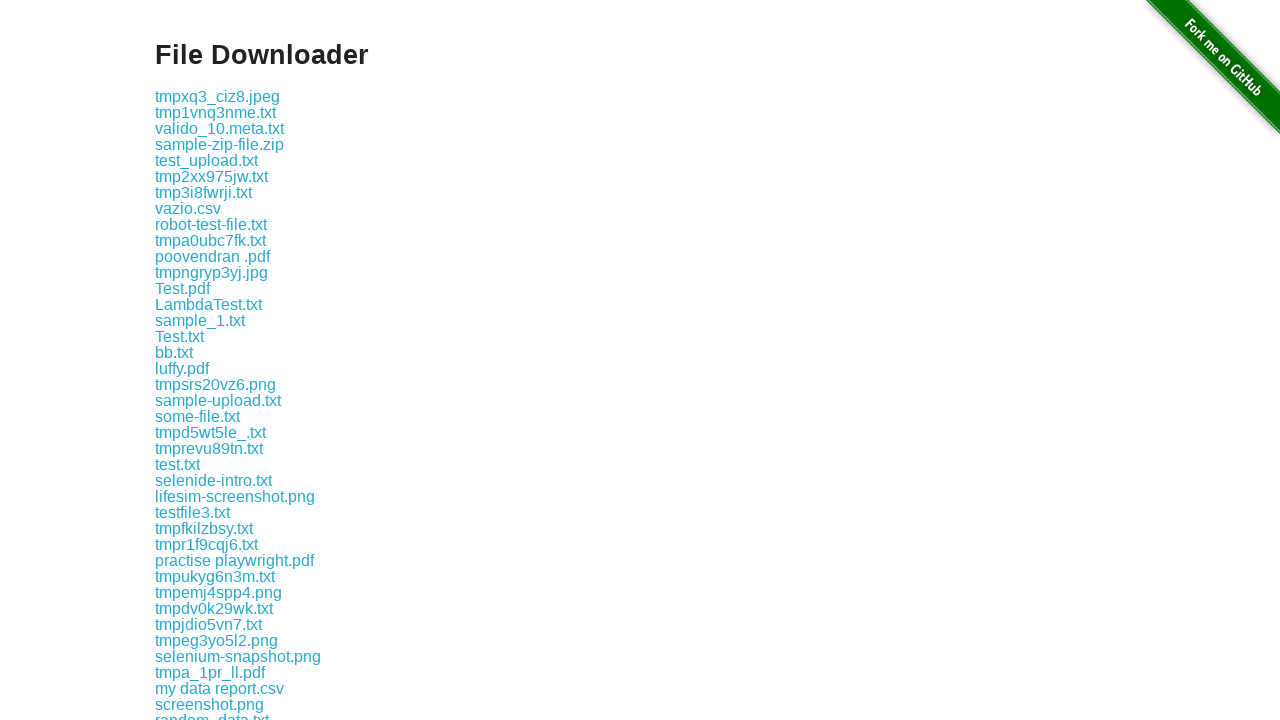

Clicked the first download link at (218, 96) on .example a >> nth=0
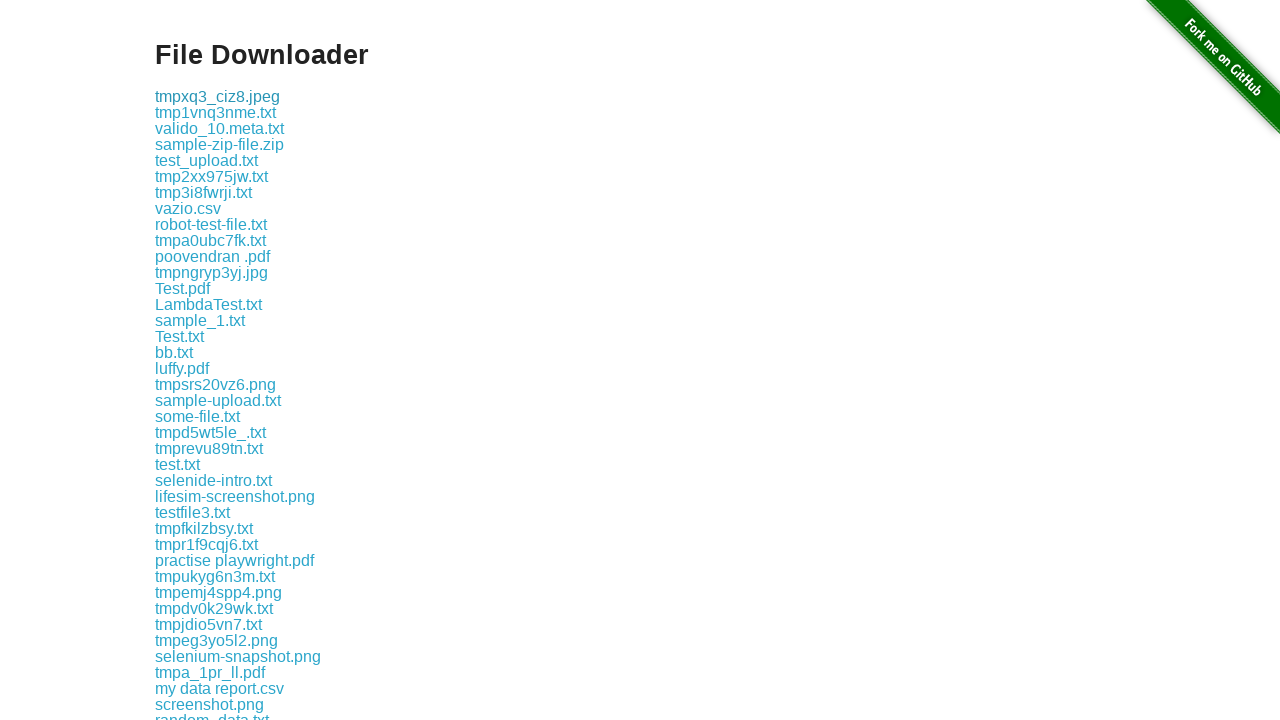

Download completed and file was captured
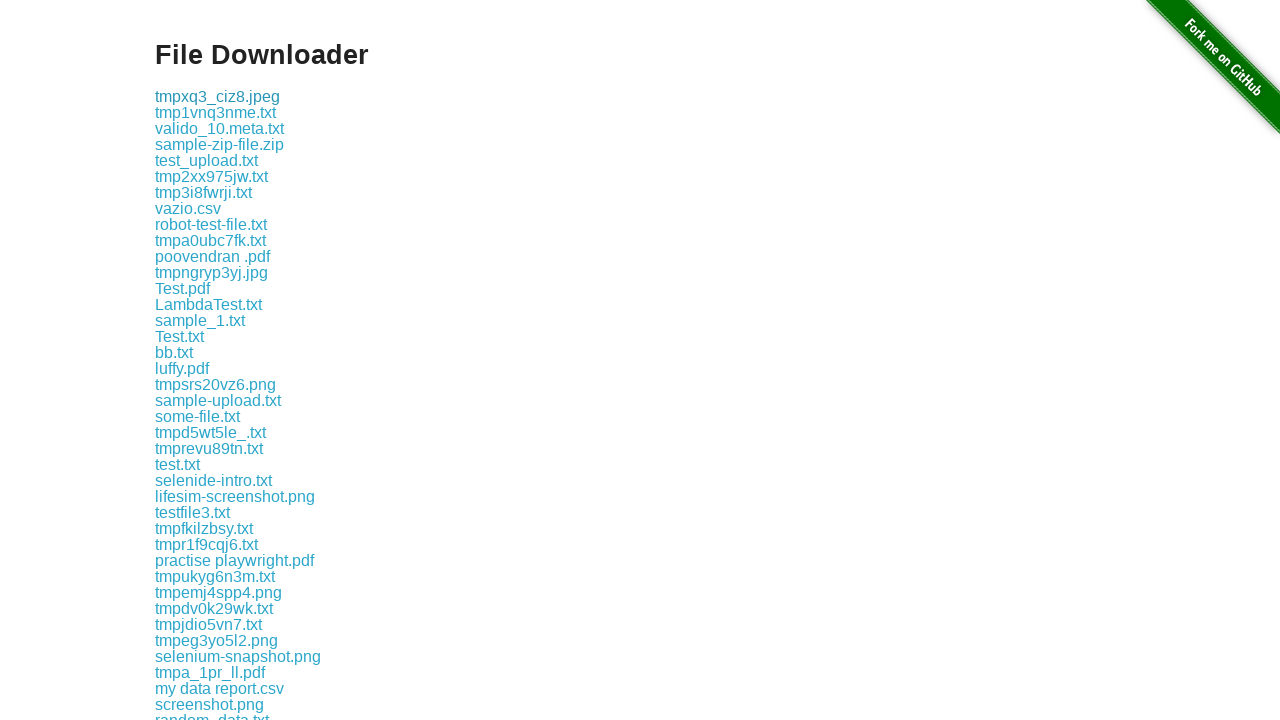

Verified download file path exists
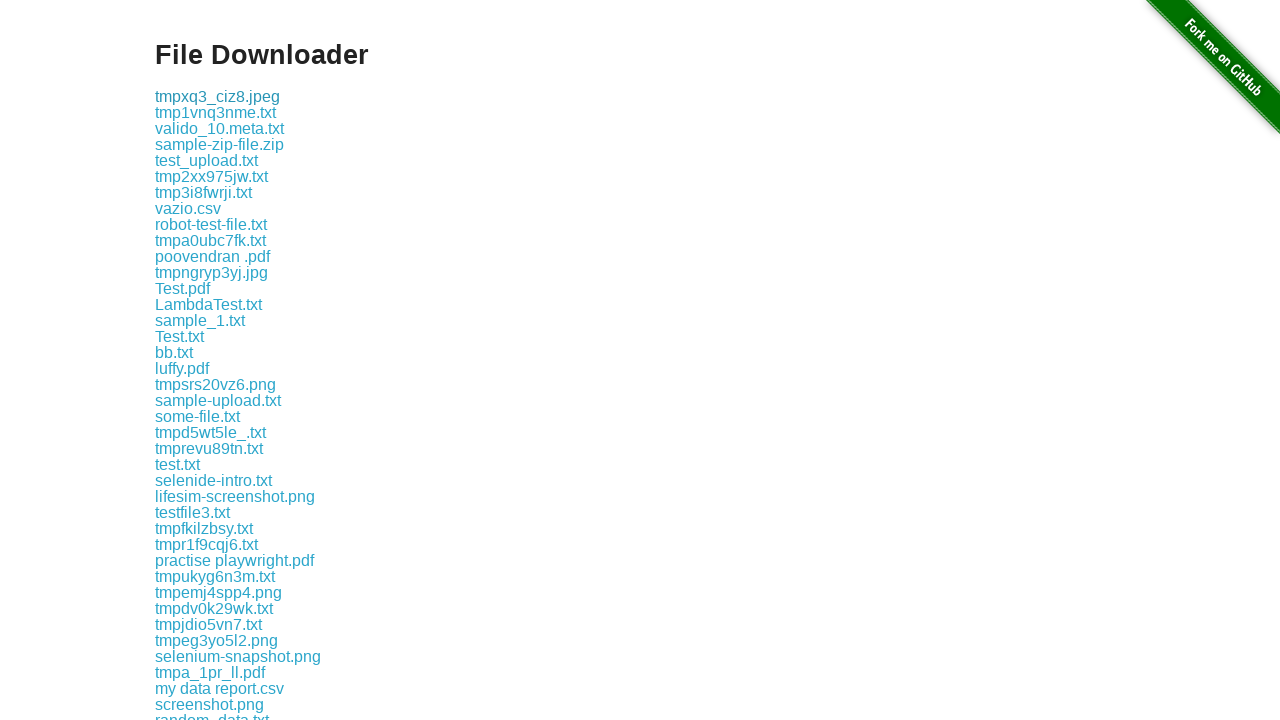

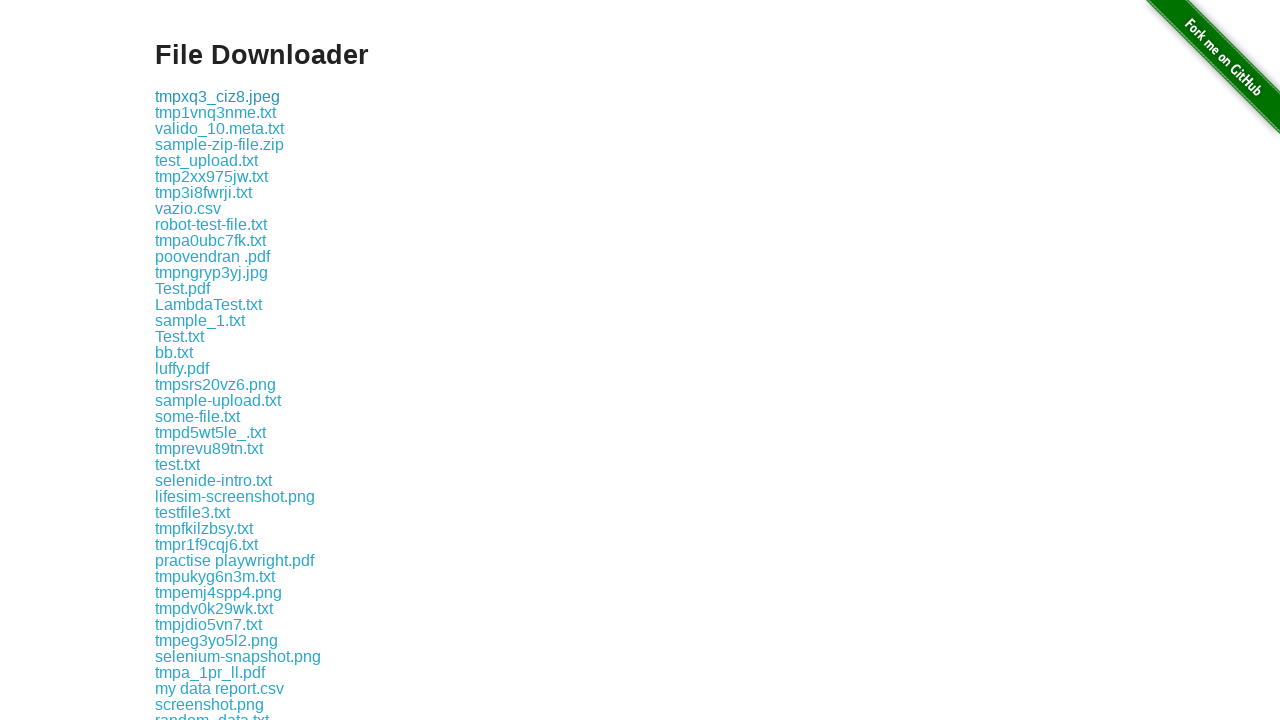